Tests adding a product to cart on demoblaze.com by clicking on the first product, adding it to cart, accepting the alert, navigating to cart, and verifying the item appears

Starting URL: https://www.demoblaze.com/

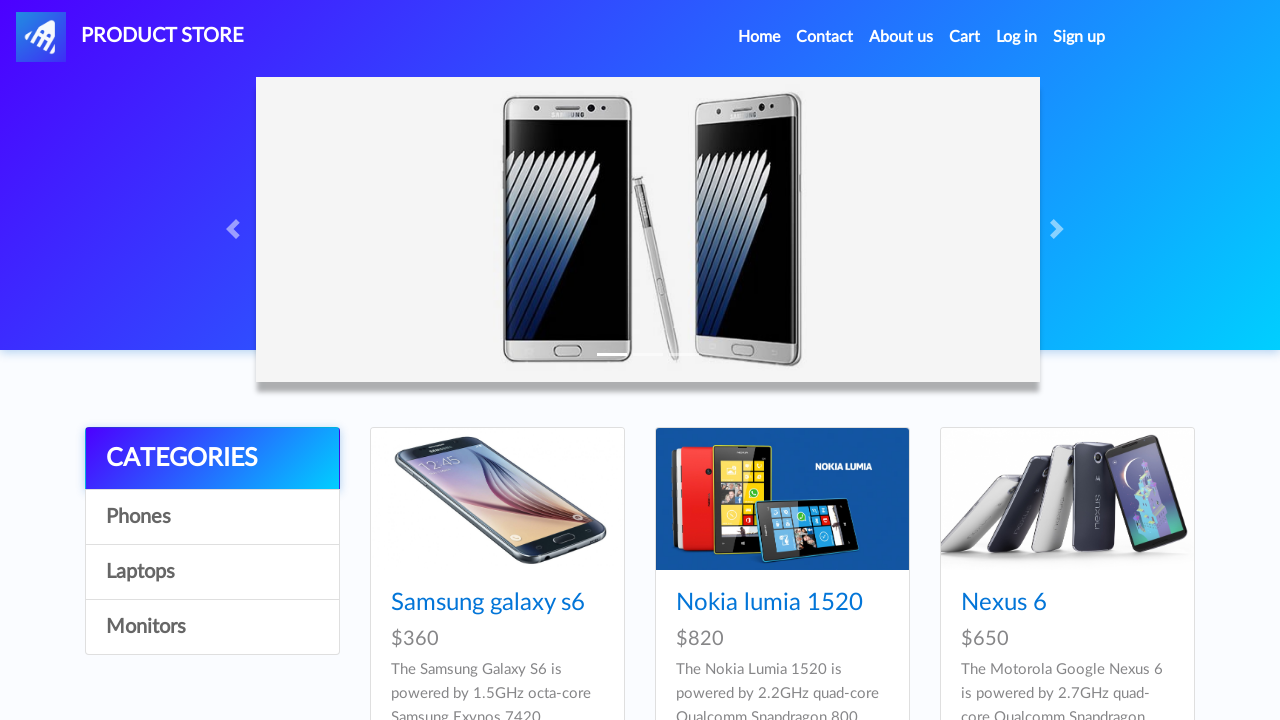

Waited for products to load on demoblaze.com
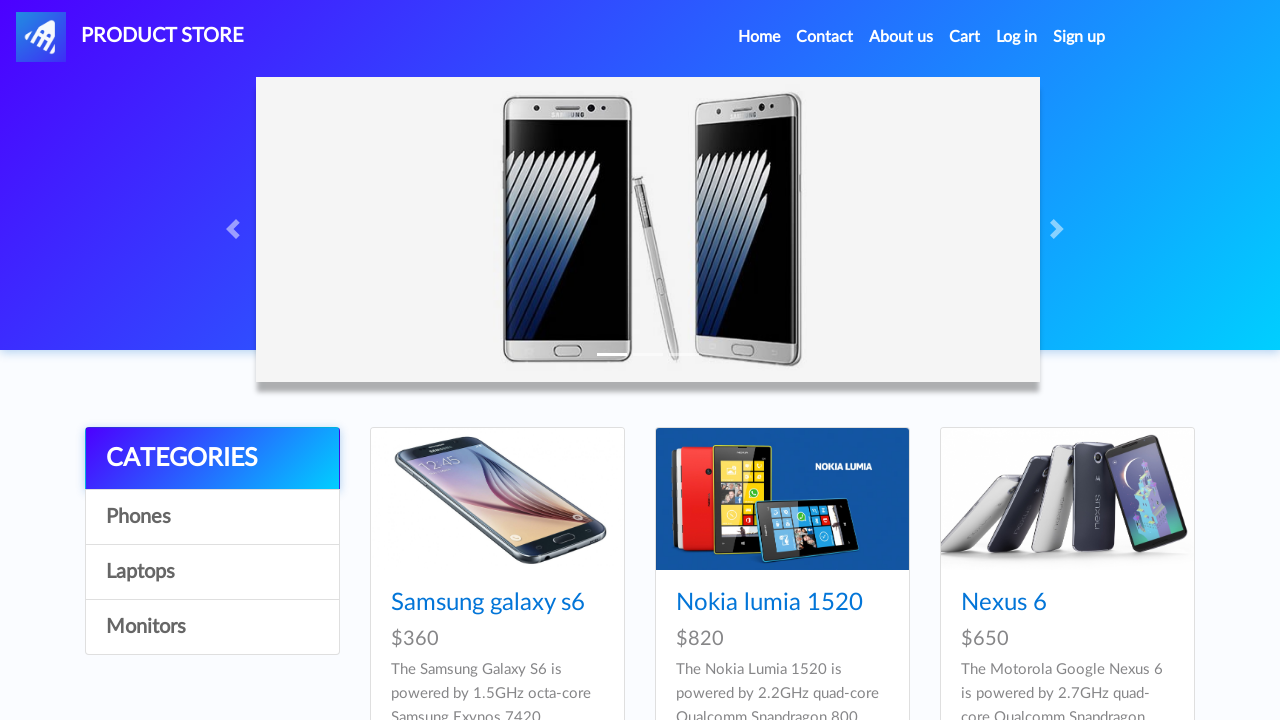

Located first product element
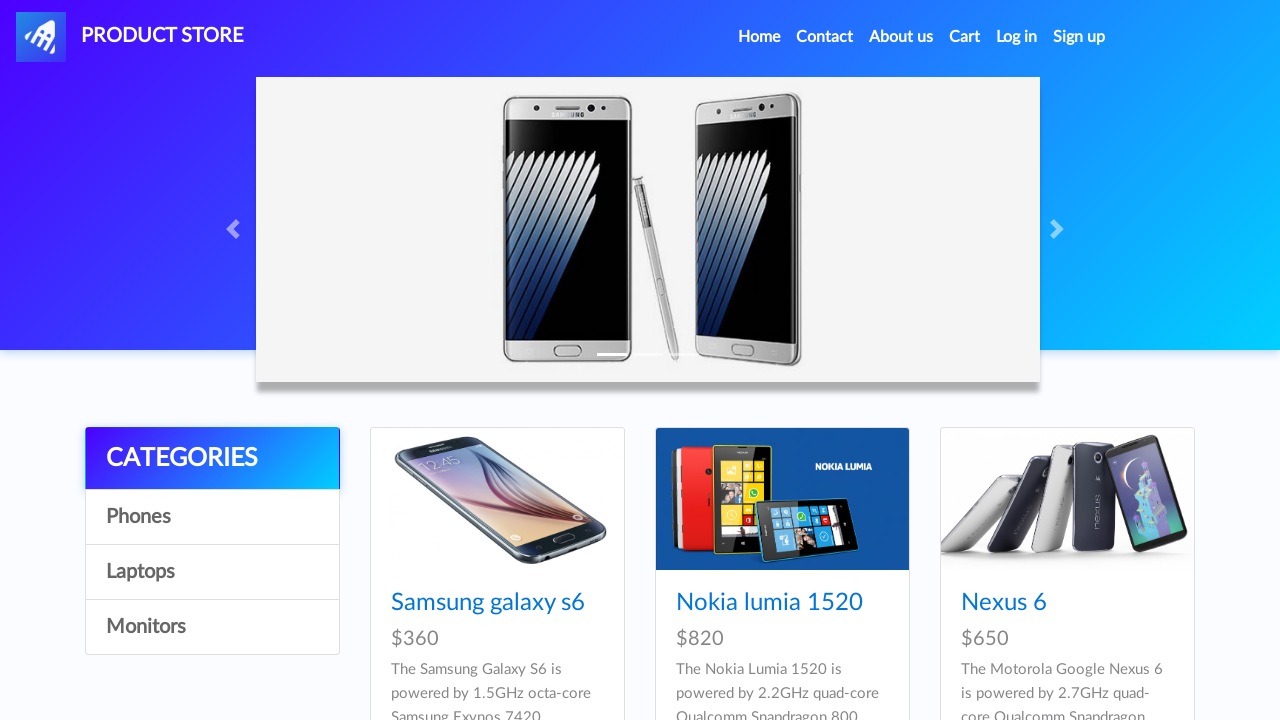

Retrieved first product title: Samsung galaxy s6
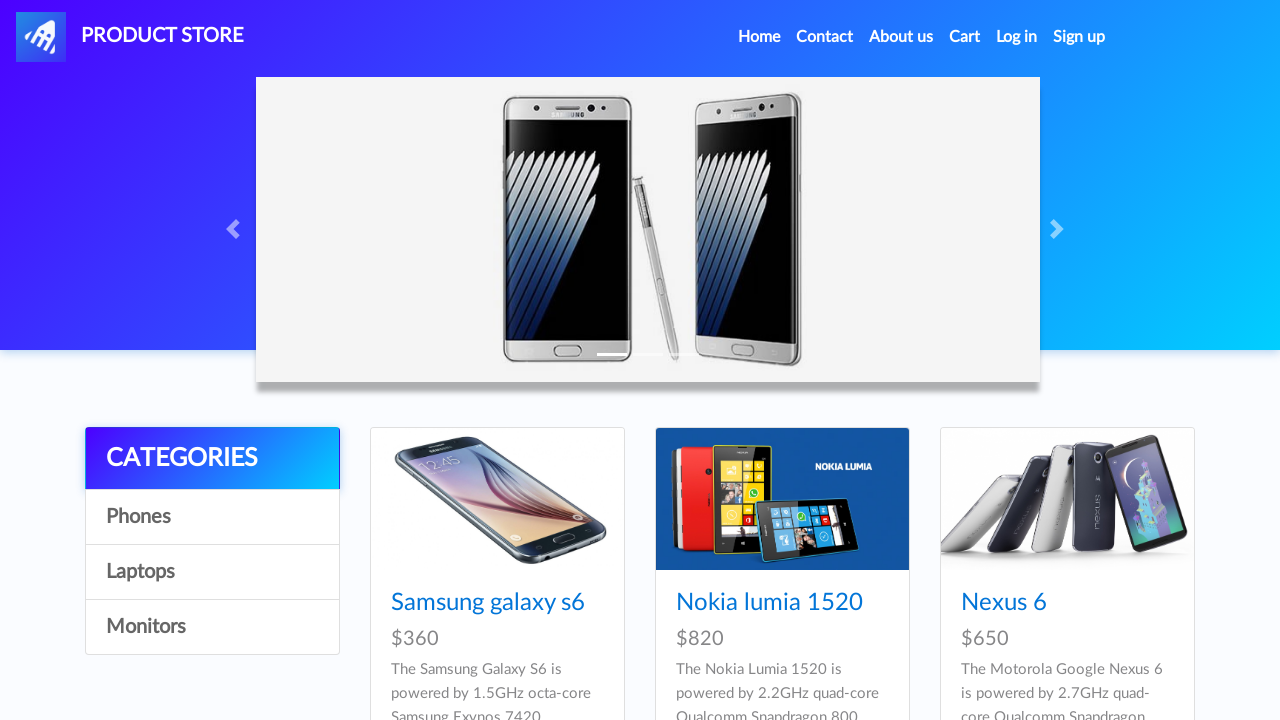

Clicked on first product: Samsung galaxy s6 at (488, 603) on xpath=//div[contains(@class, 'col-lg-4 col-md-6')]//h4/a[contains(@href, 'prod')
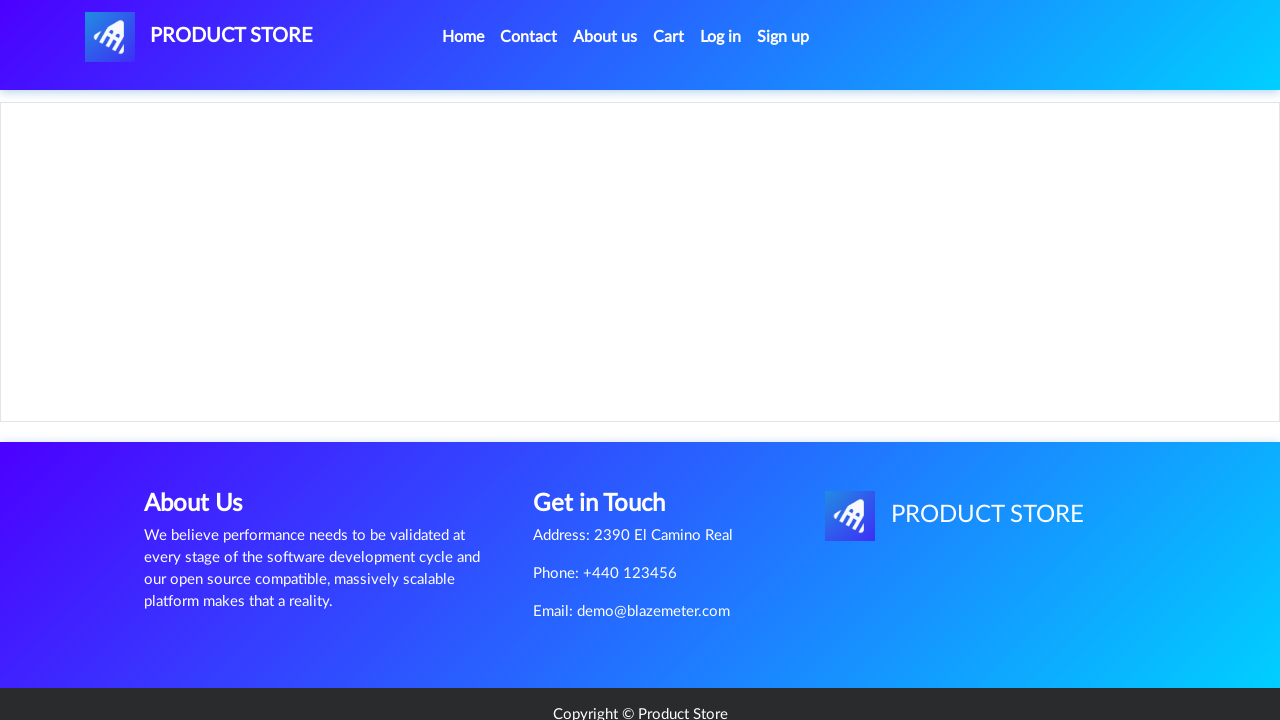

Waited for 'Add to cart' button to appear
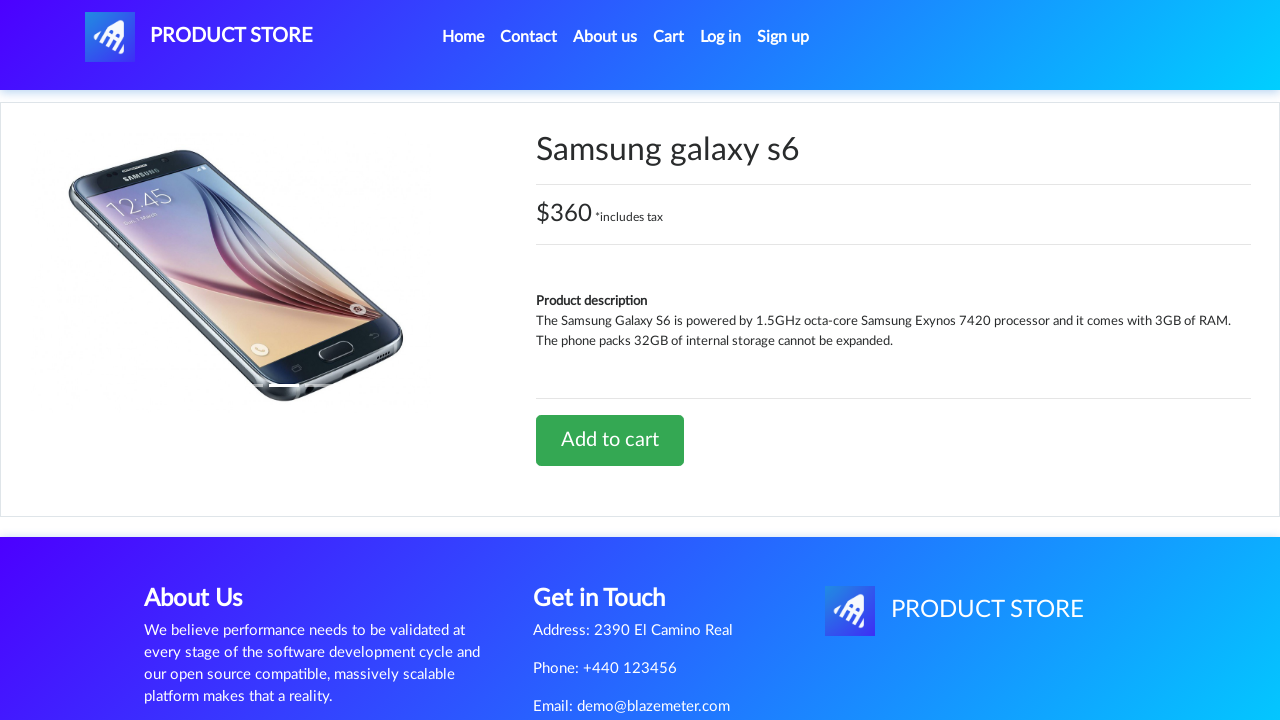

Clicked 'Add to cart' button at (610, 440) on xpath=//a[@onclick='addToCart(1)']
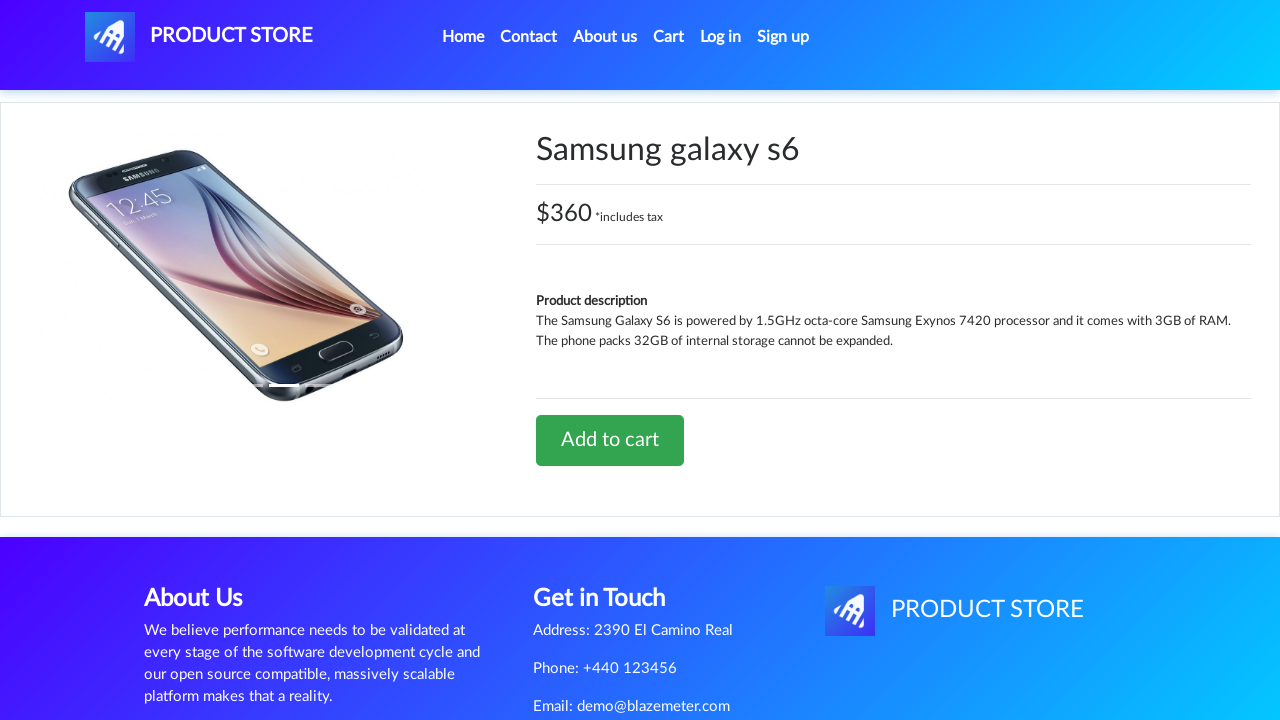

Set up alert dialog handler to accept alerts
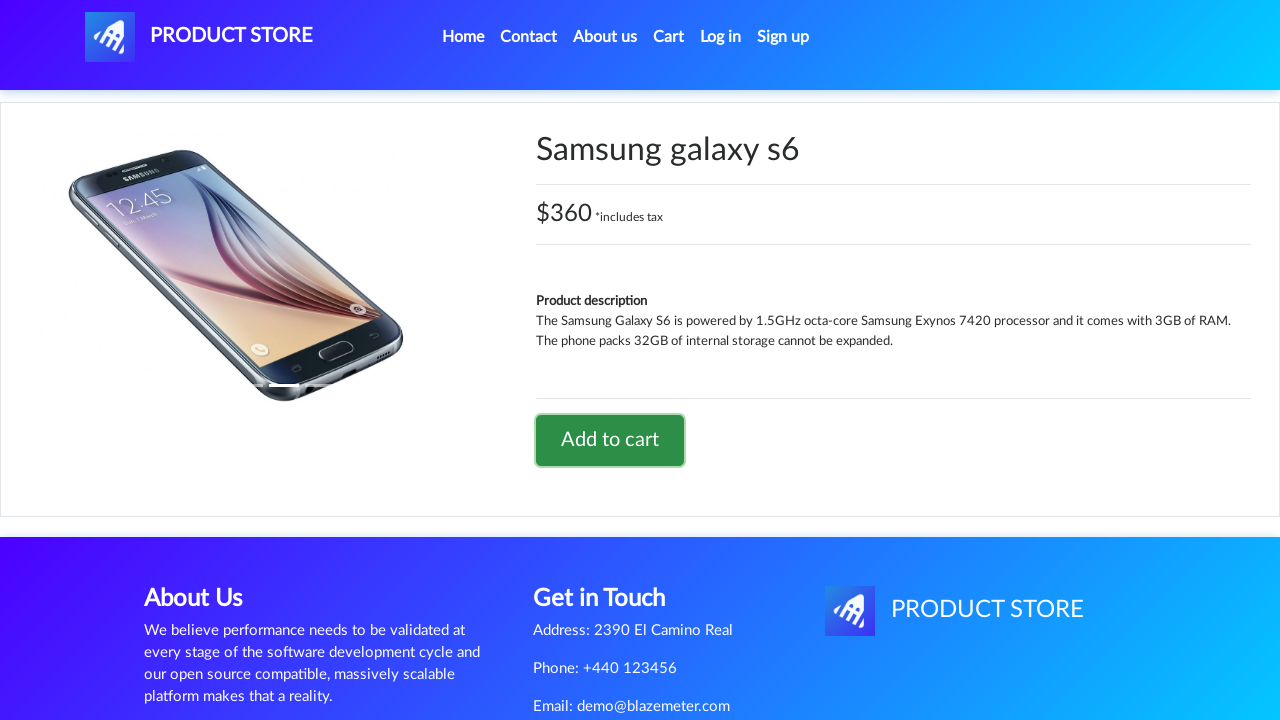

Waited for alert dialog to be processed
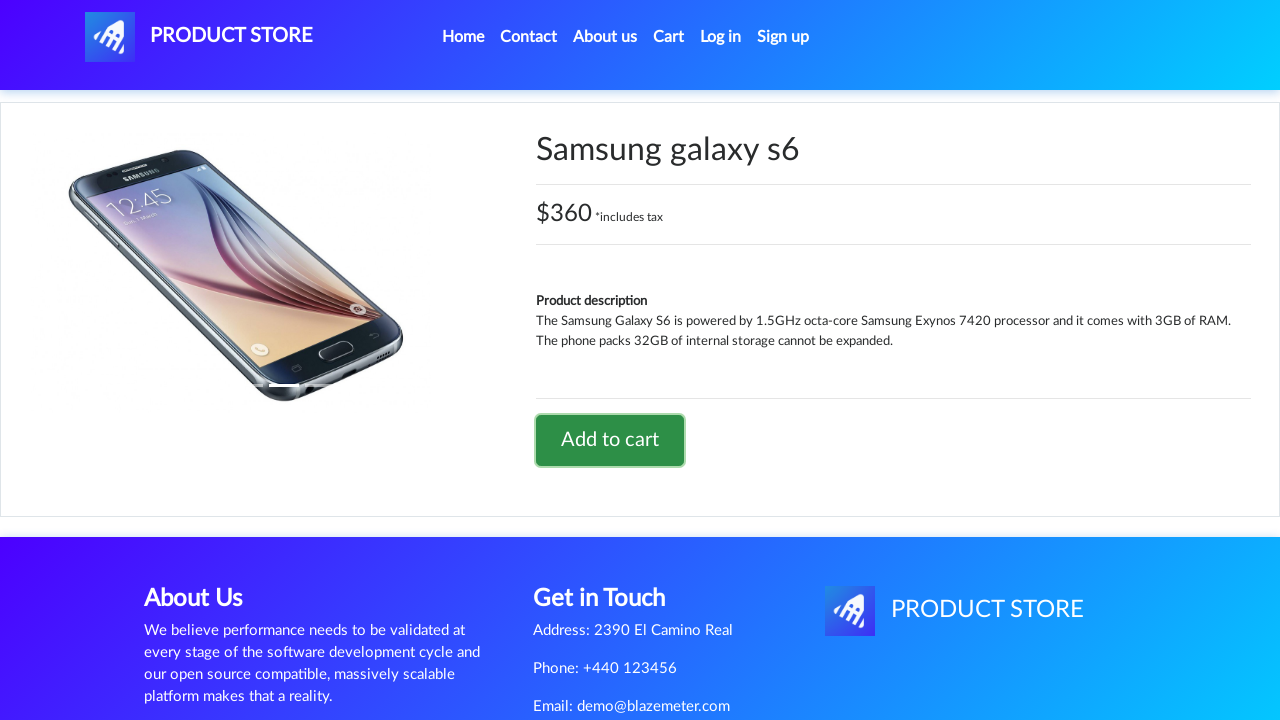

Clicked on cart link to navigate to cart page at (669, 37) on xpath=//a[@href='cart.html']
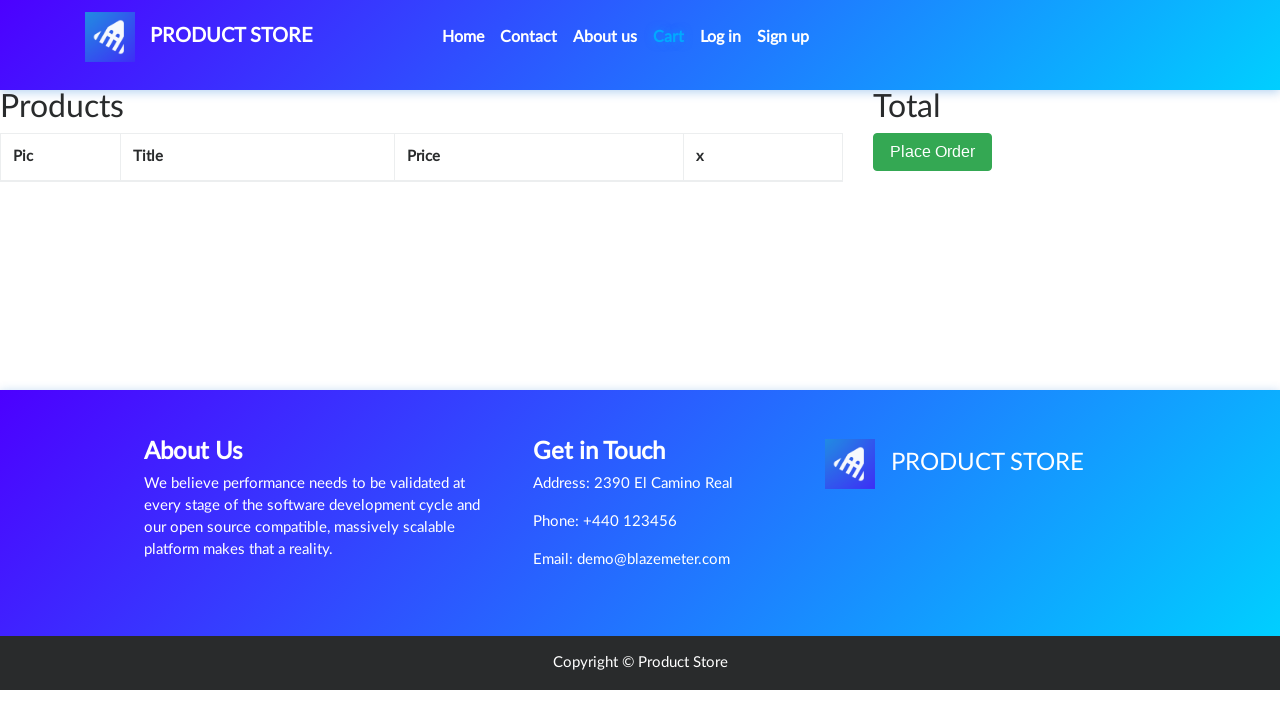

Verified item appears in cart with success class
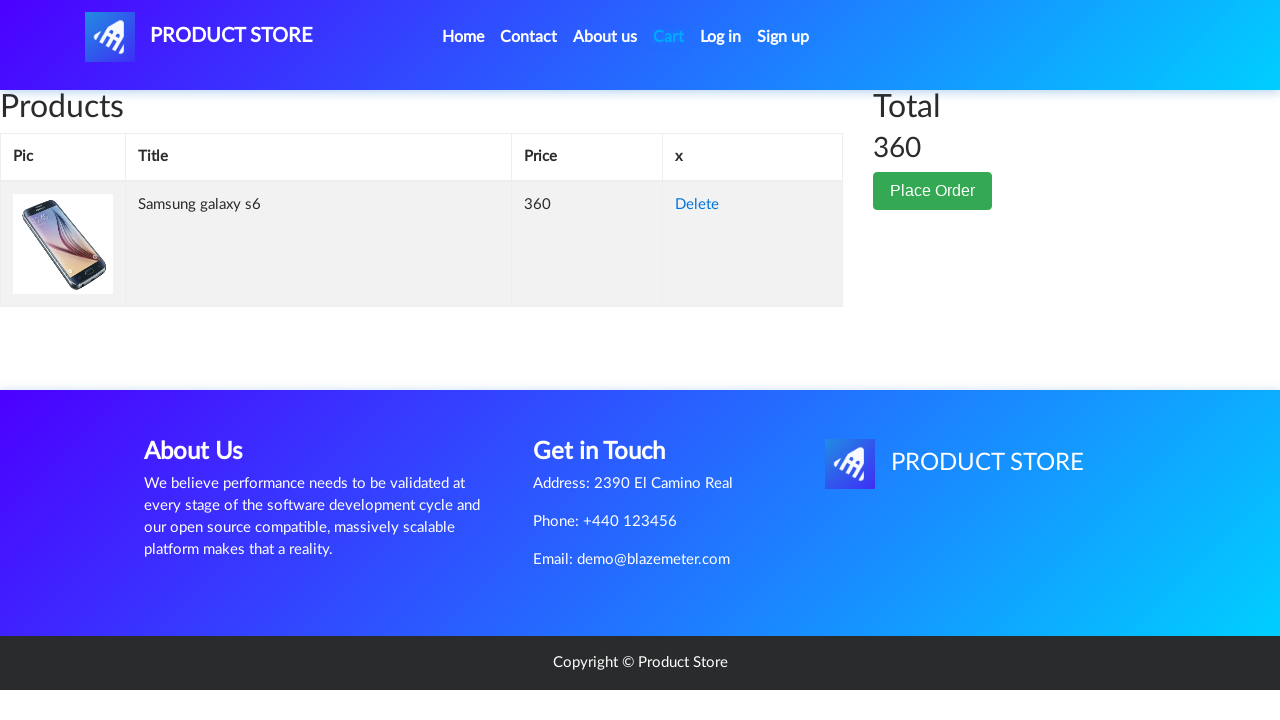

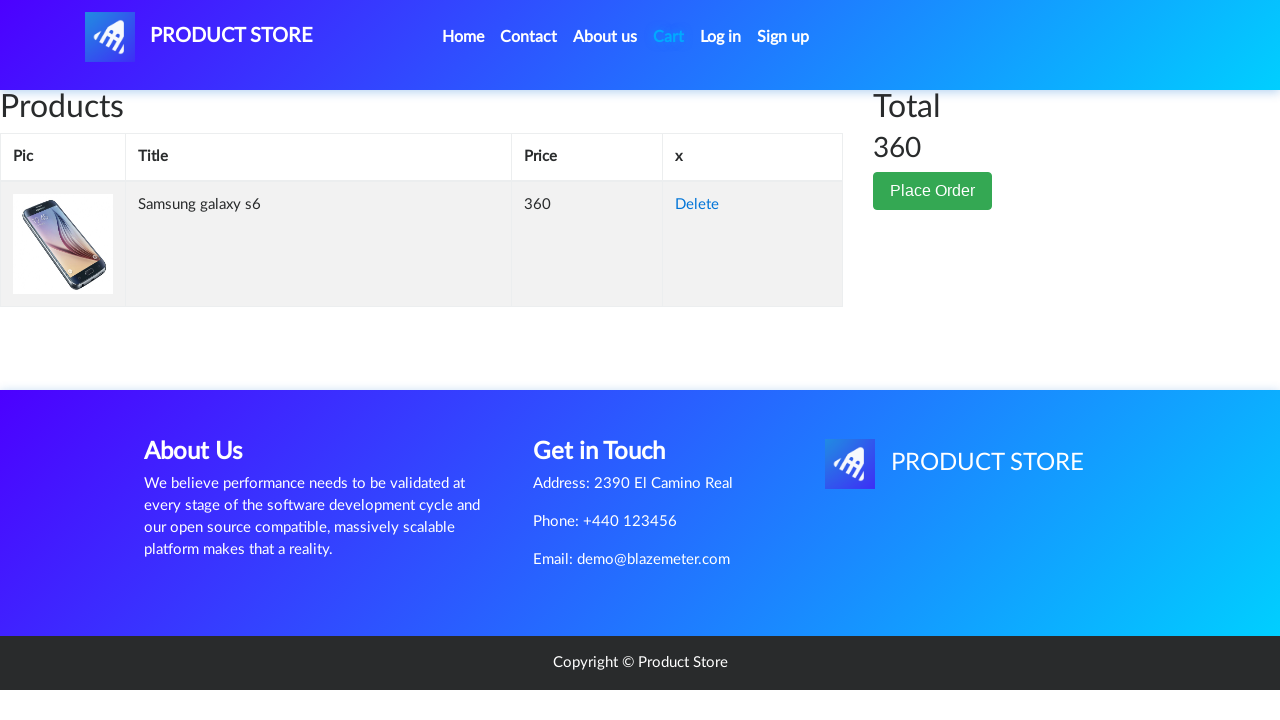